Fills the date of birth field in the automation practice form

Starting URL: https://demoqa.com/automation-practice-form

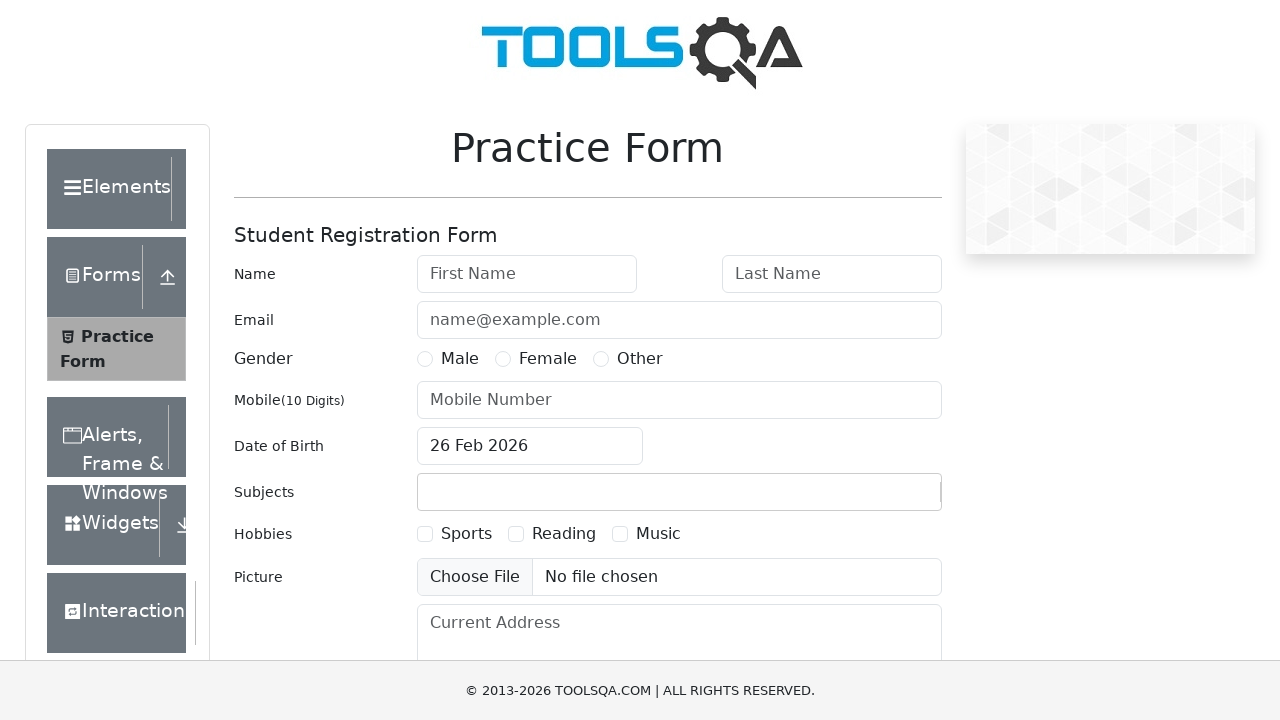

Filled date of birth field with '15 Mar 1995' on #dateOfBirthInput
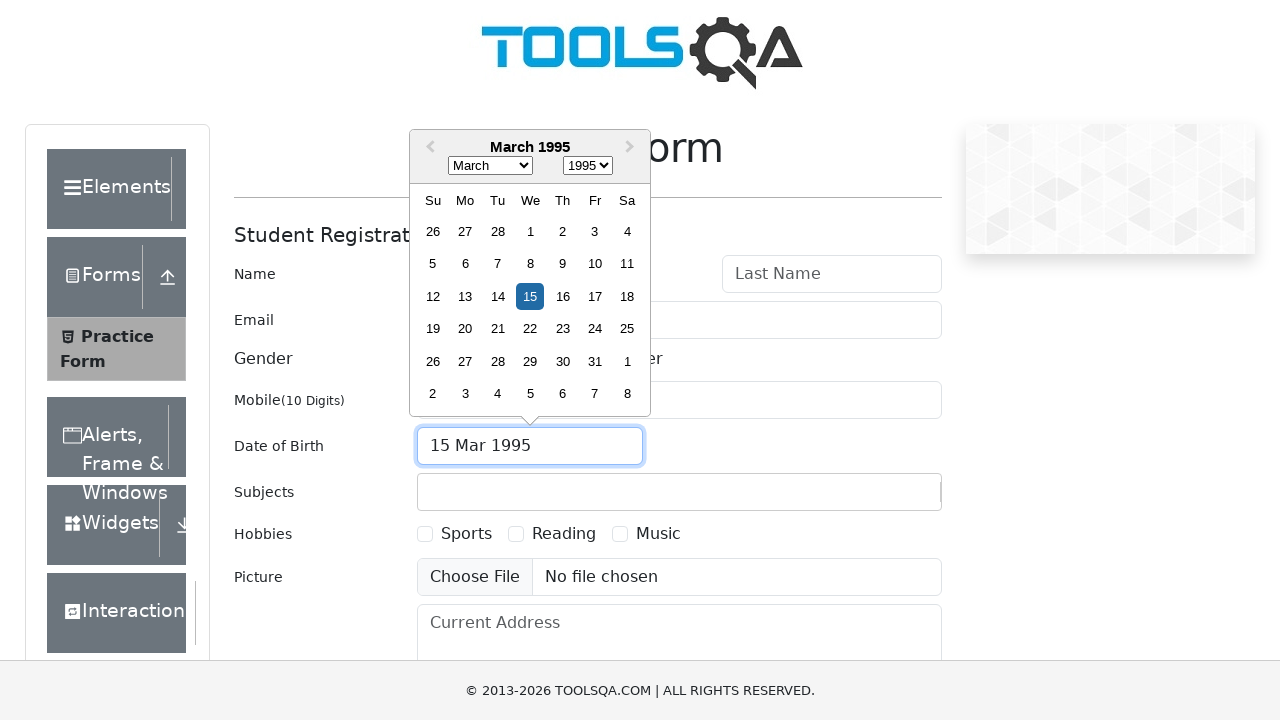

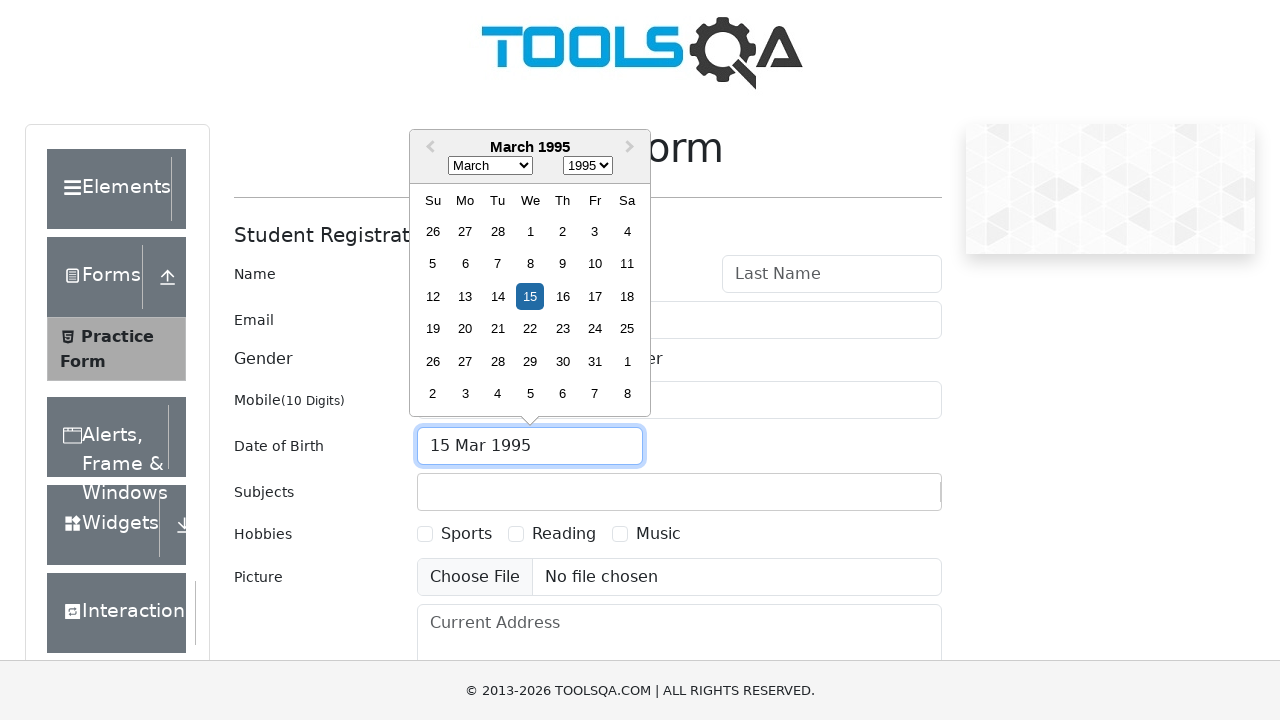